Tests required field validation by clicking login without entering credentials and verifying error messages and field borders

Starting URL: https://opensource-demo.orangehrmlive.com/web/index.php/auth/login

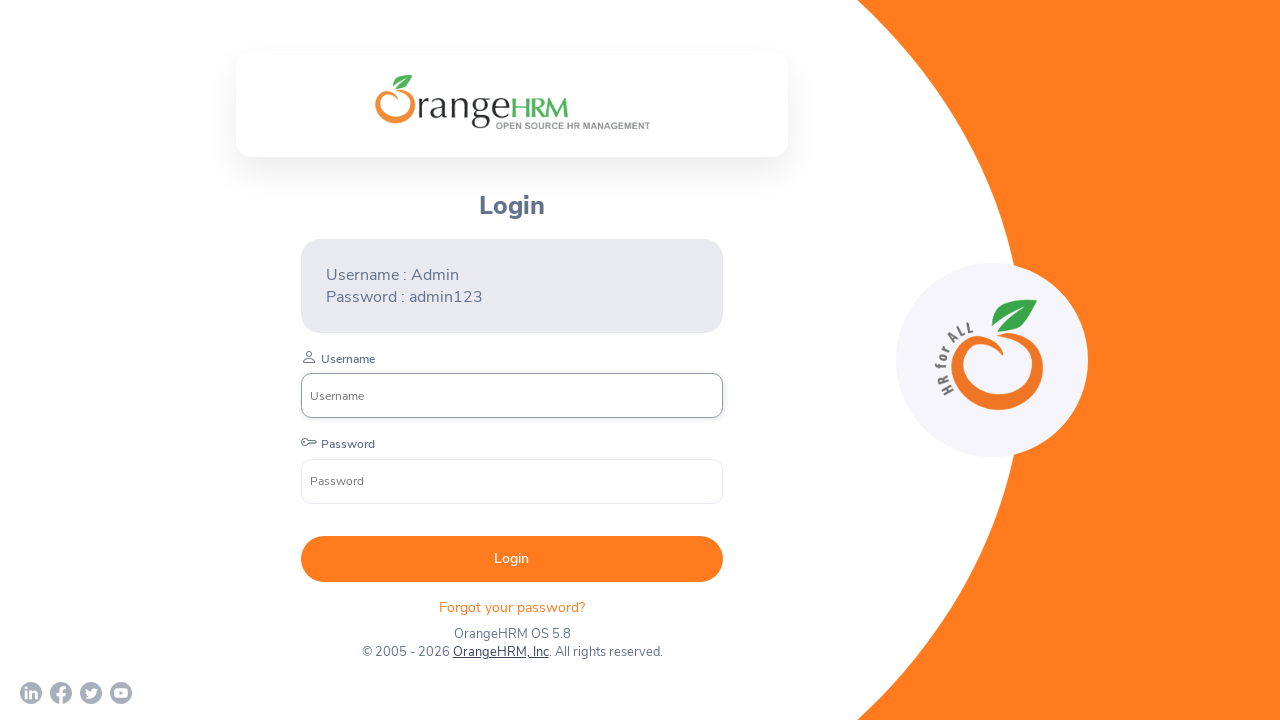

Clicked Login button without entering credentials to trigger validation at (512, 559) on button:has-text('Login')
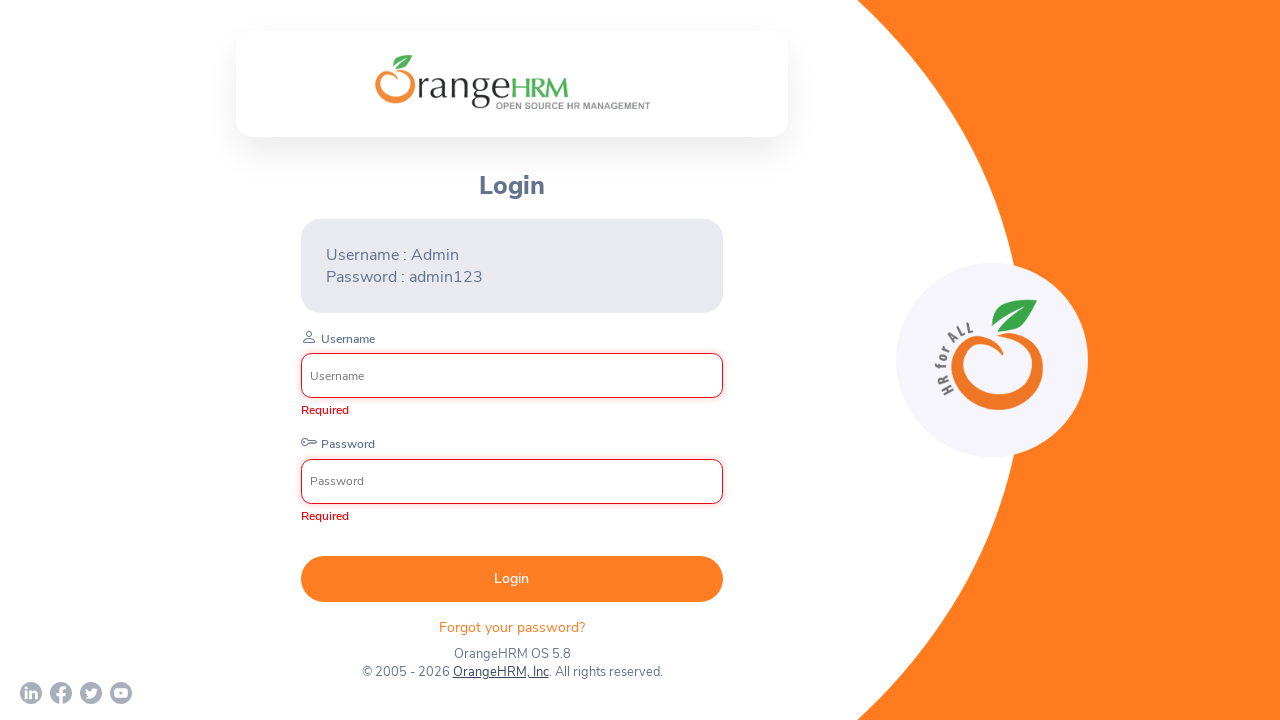

Error messages appeared on required fields
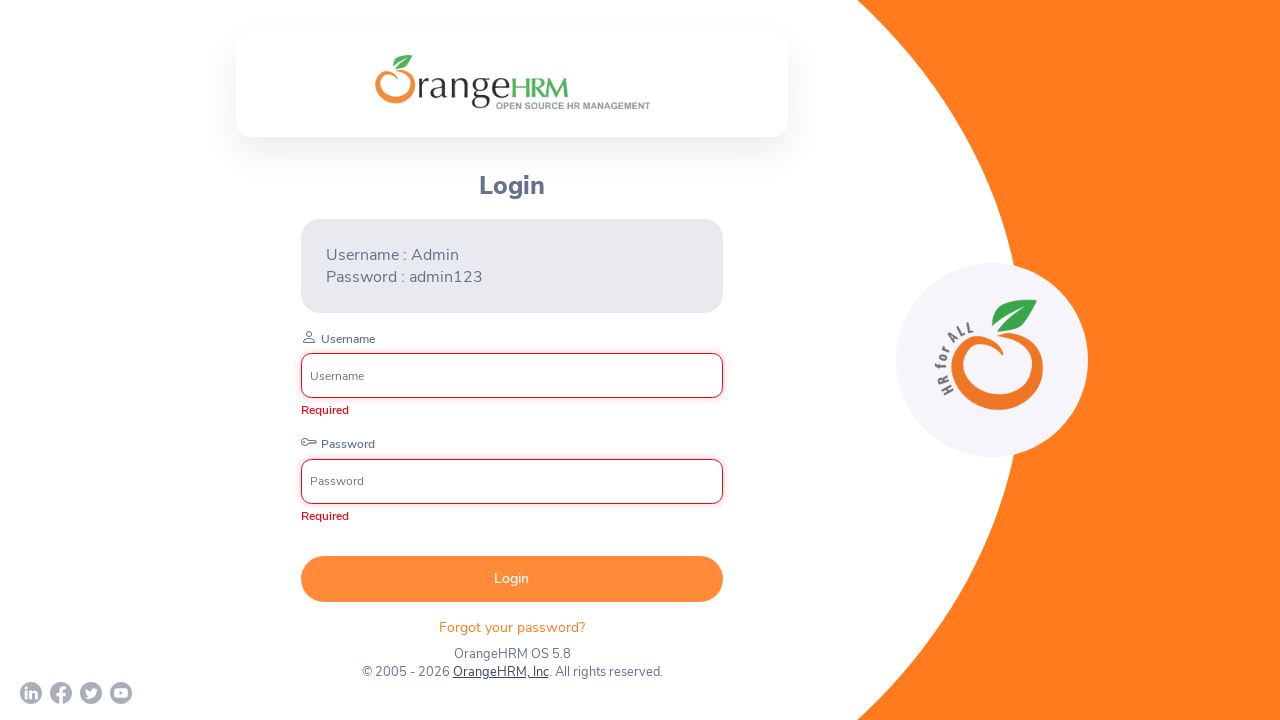

Checked if username error message is visible
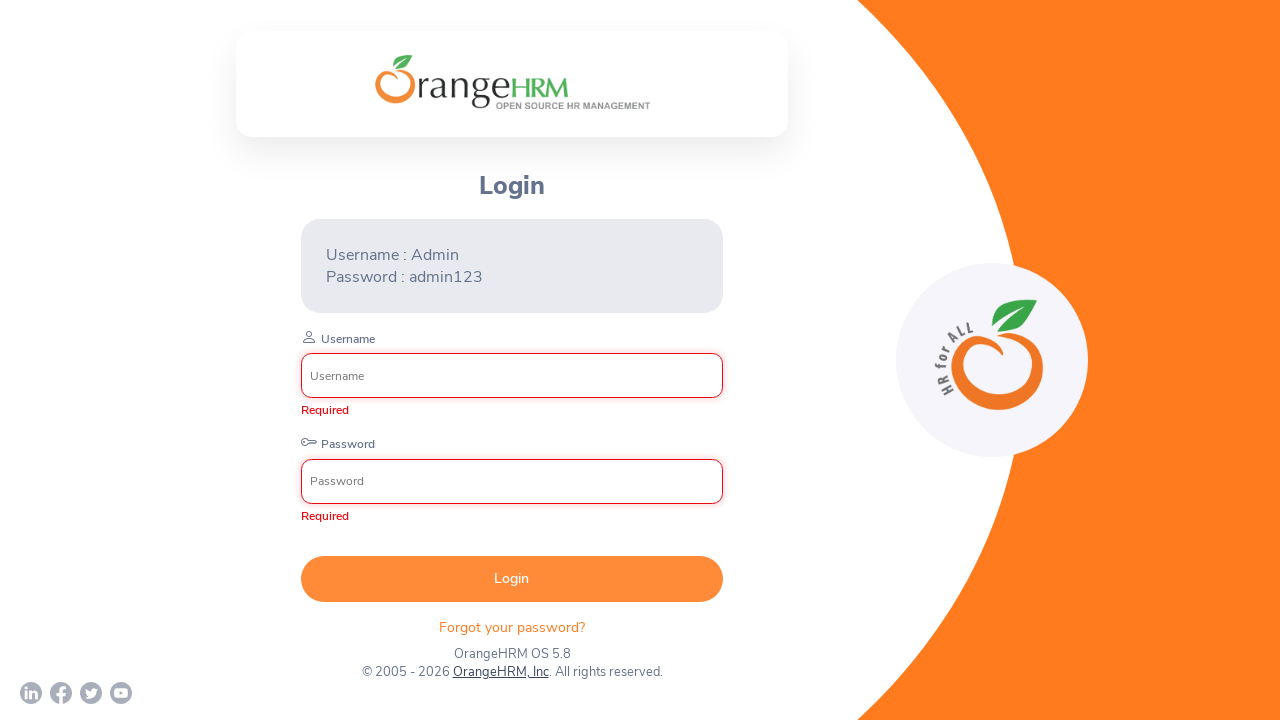

Checked if password error message is visible
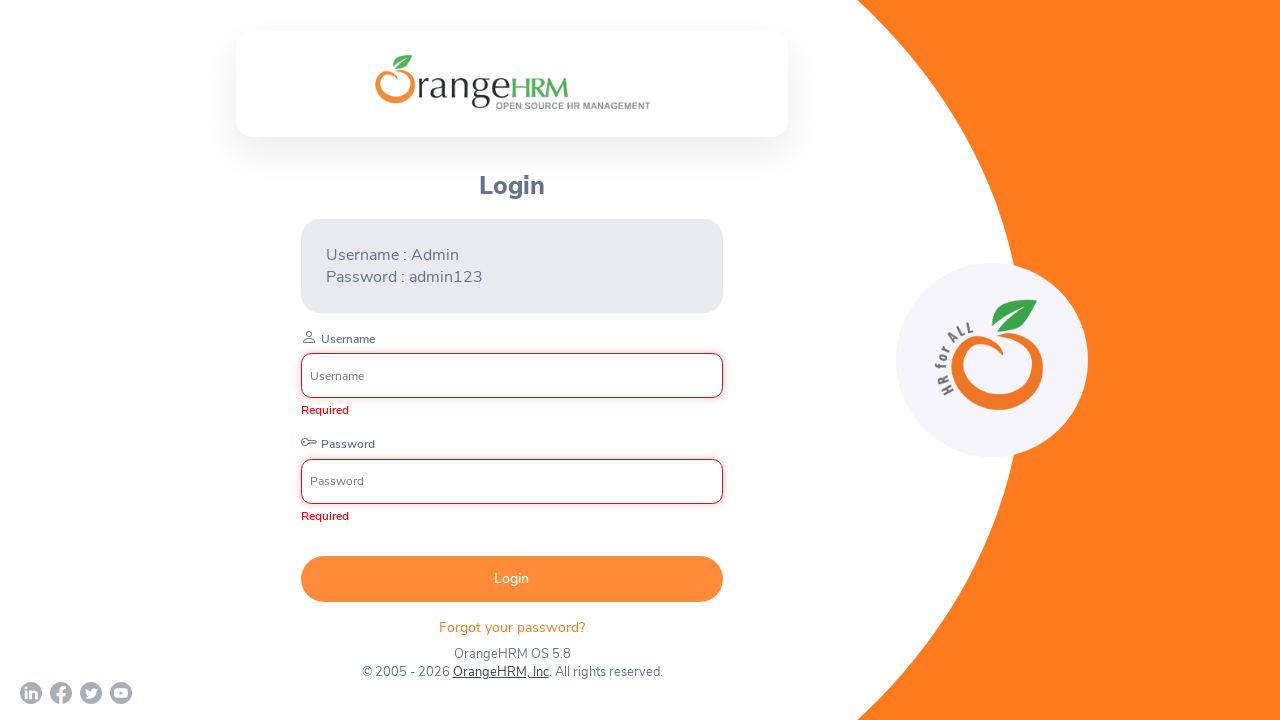

Located username input field
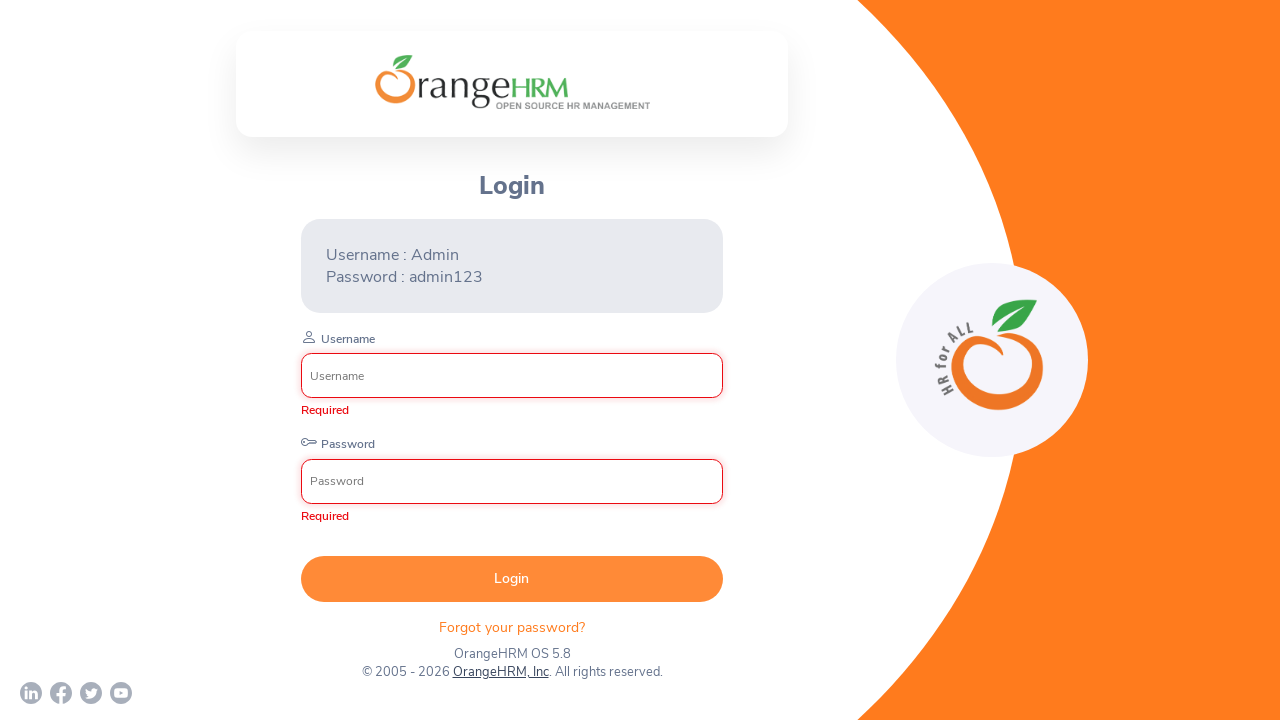

Located password input field
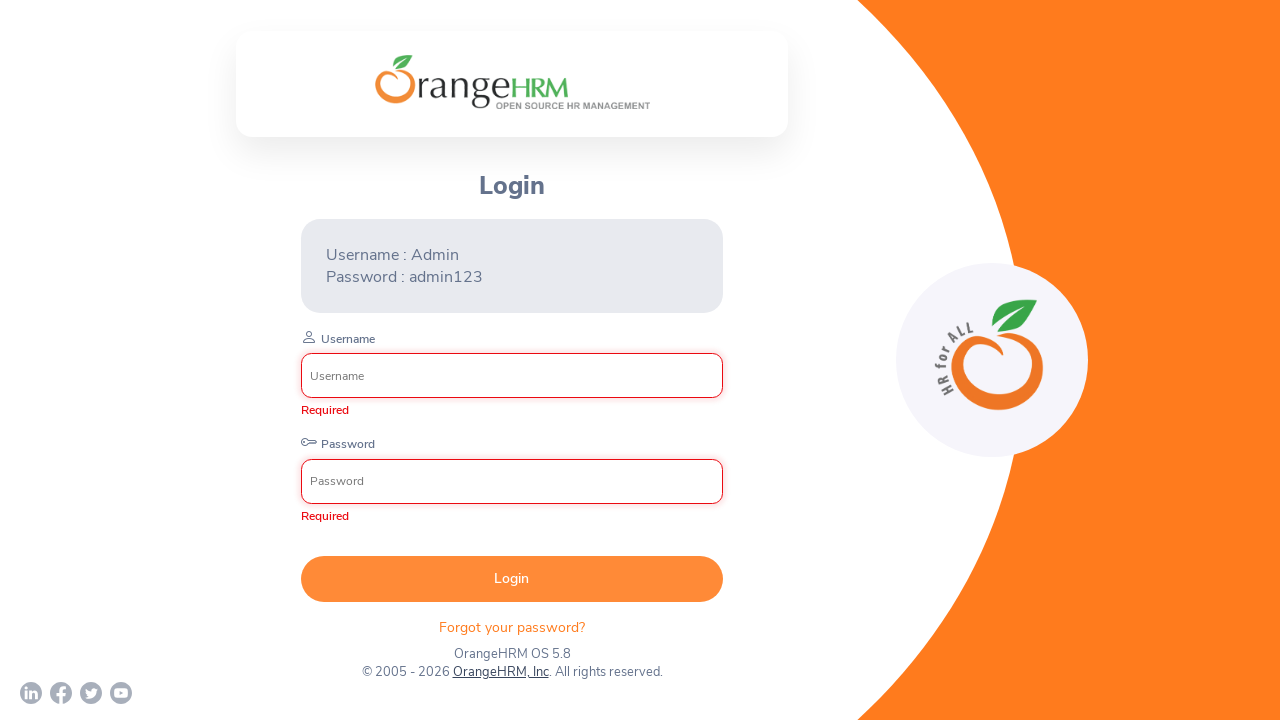

Retrieved computed border style for username field
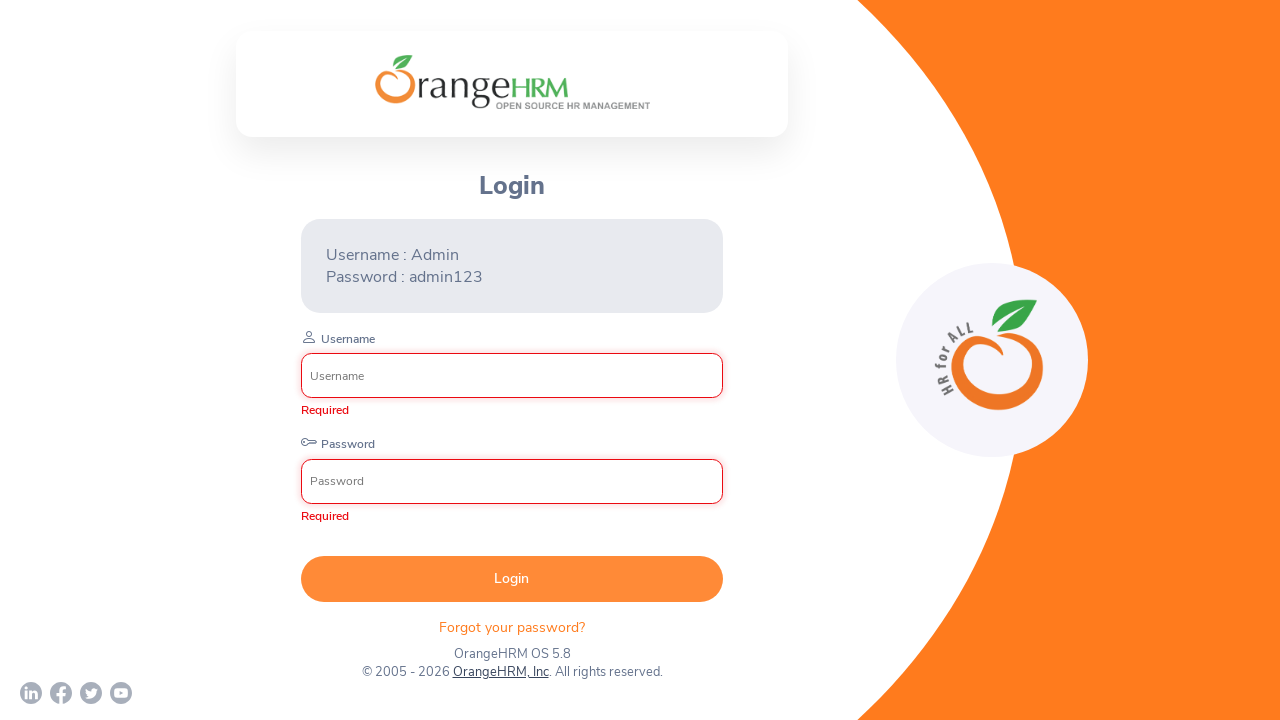

Retrieved computed border style for password field
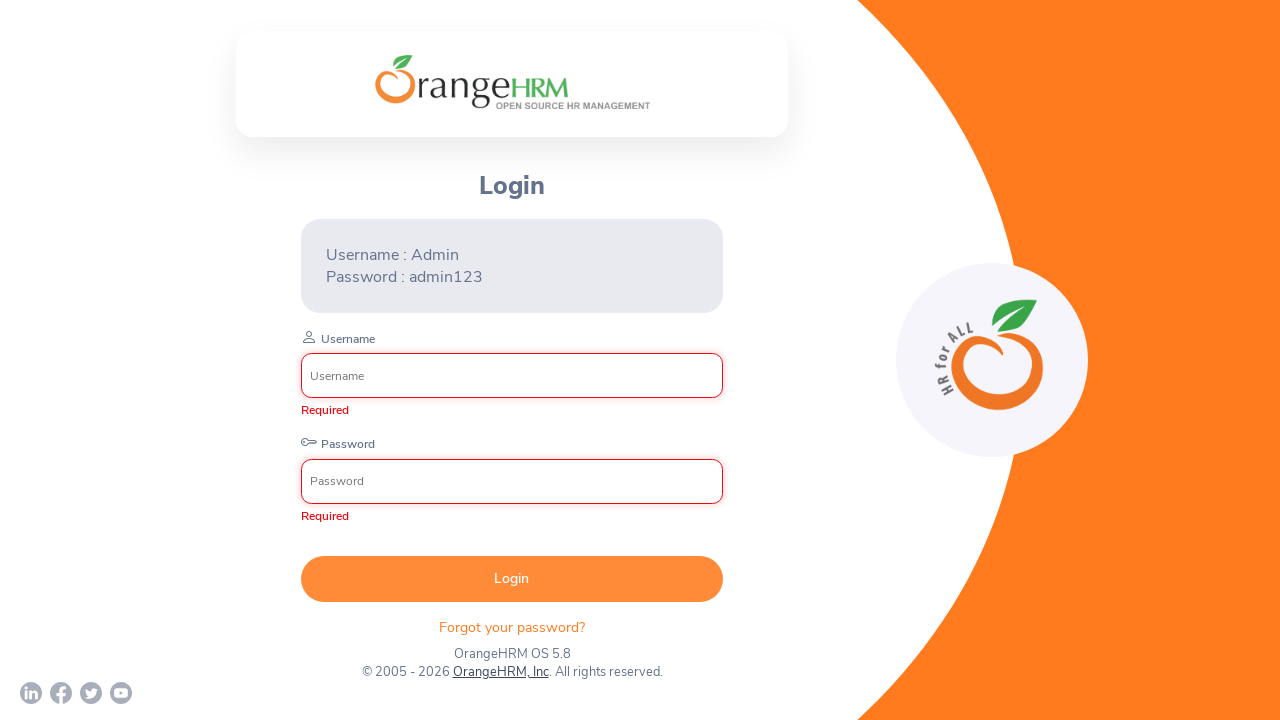

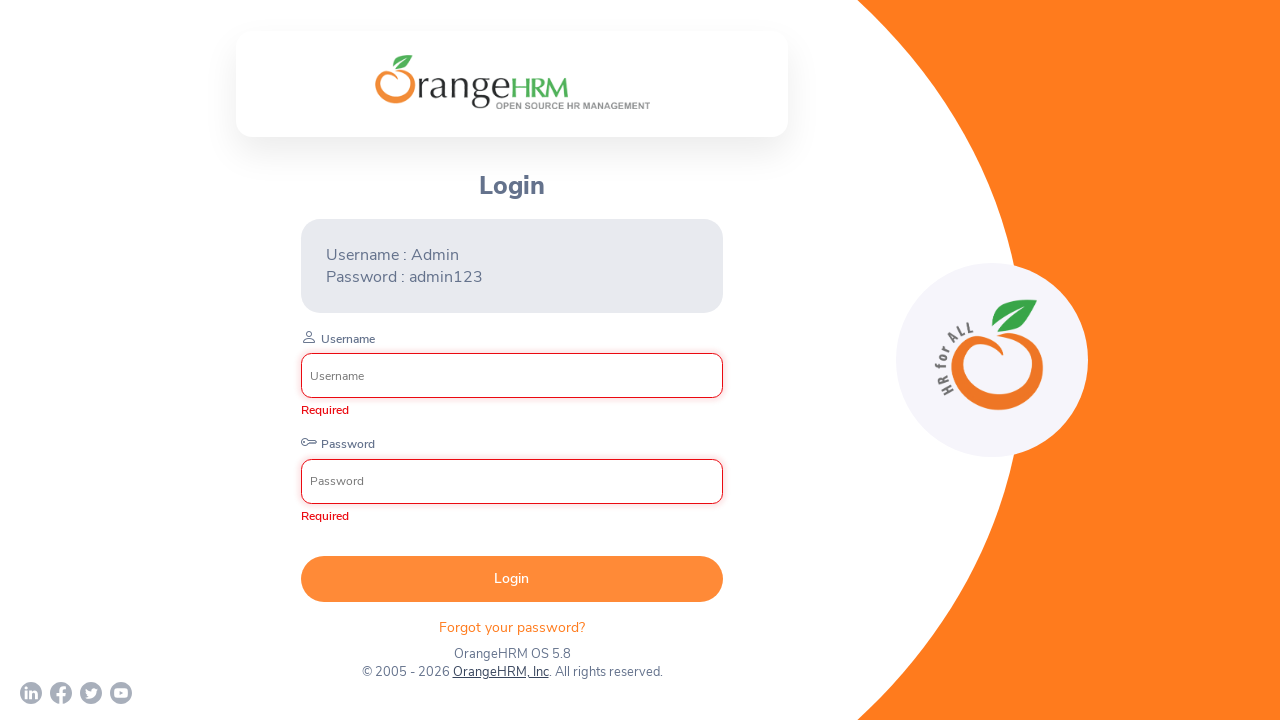